Tests dropdown handling by iterating through country dropdown options and selecting 'India' when found

Starting URL: https://testautomationpractice.blogspot.com

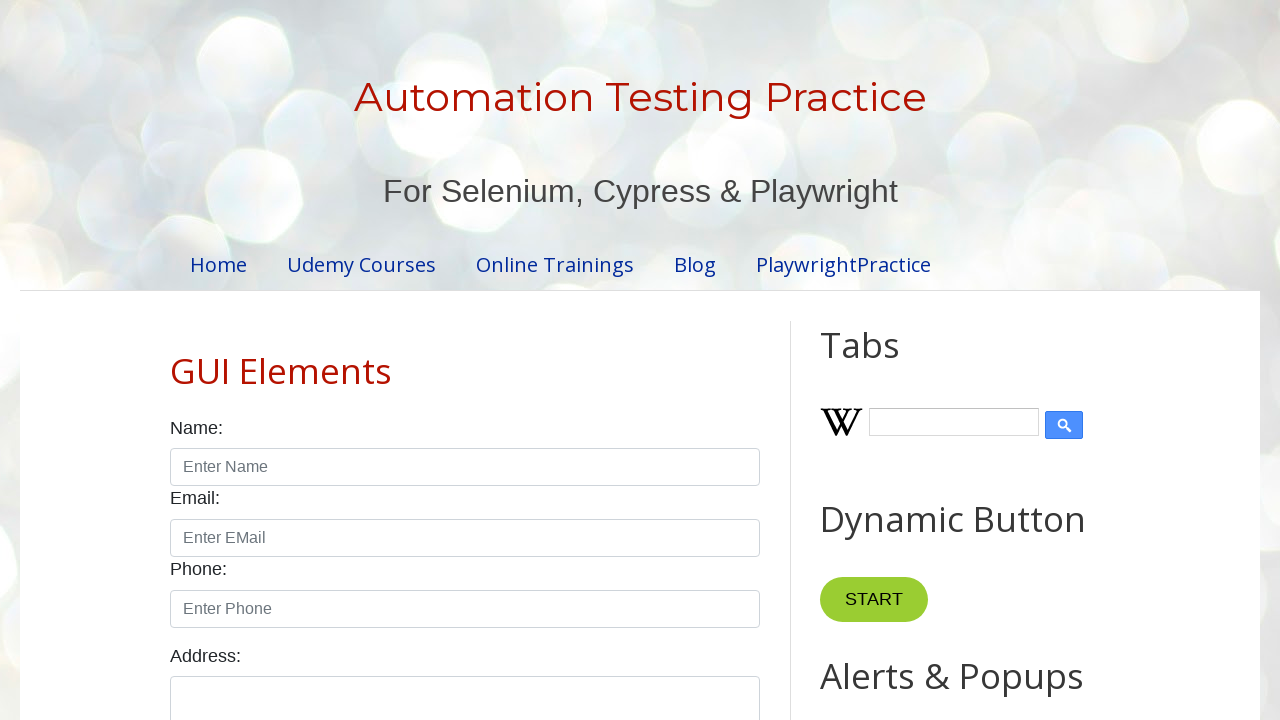

Retrieved all options from country dropdown
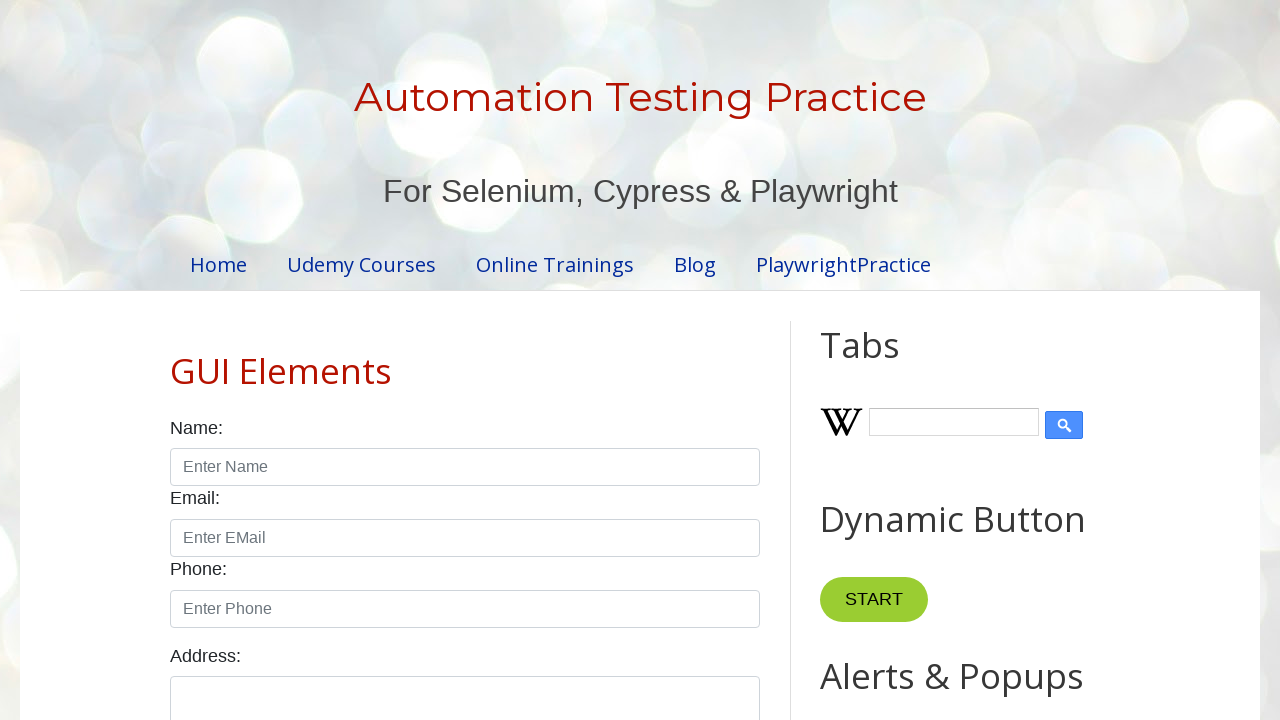

Retrieved text content from dropdown option: '
        United States
      '
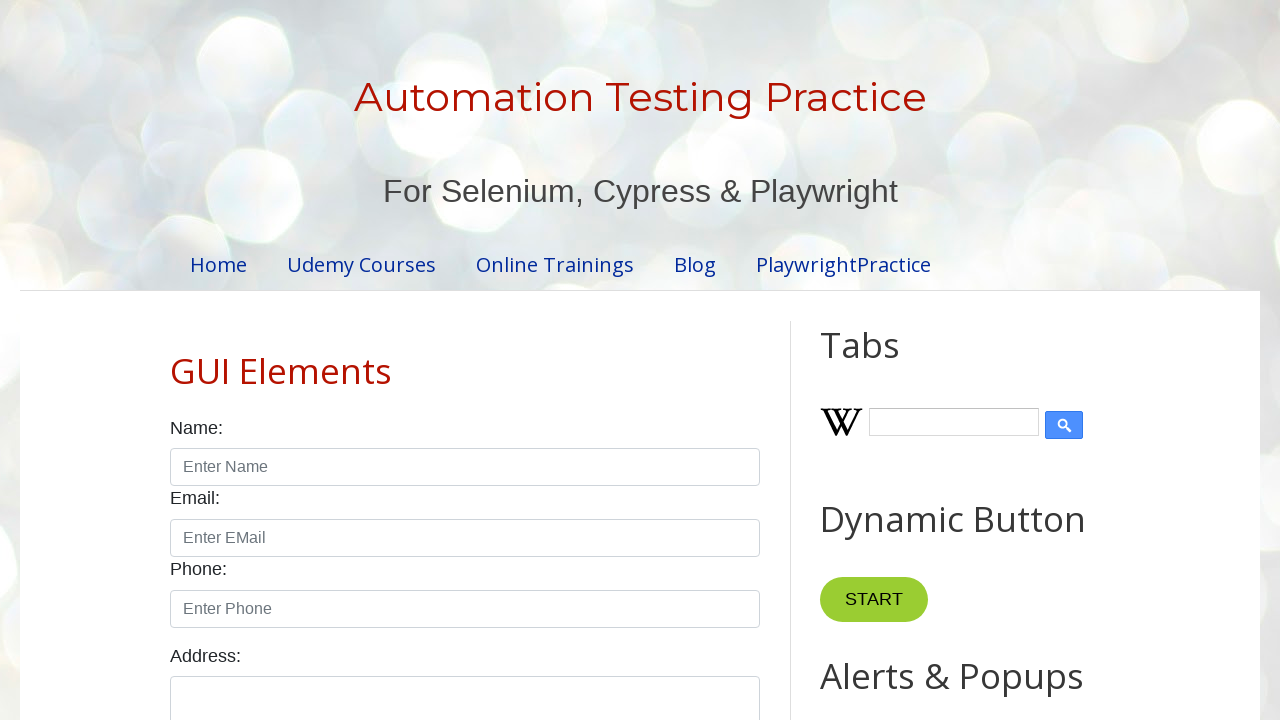

Retrieved text content from dropdown option: '
        Canada
      '
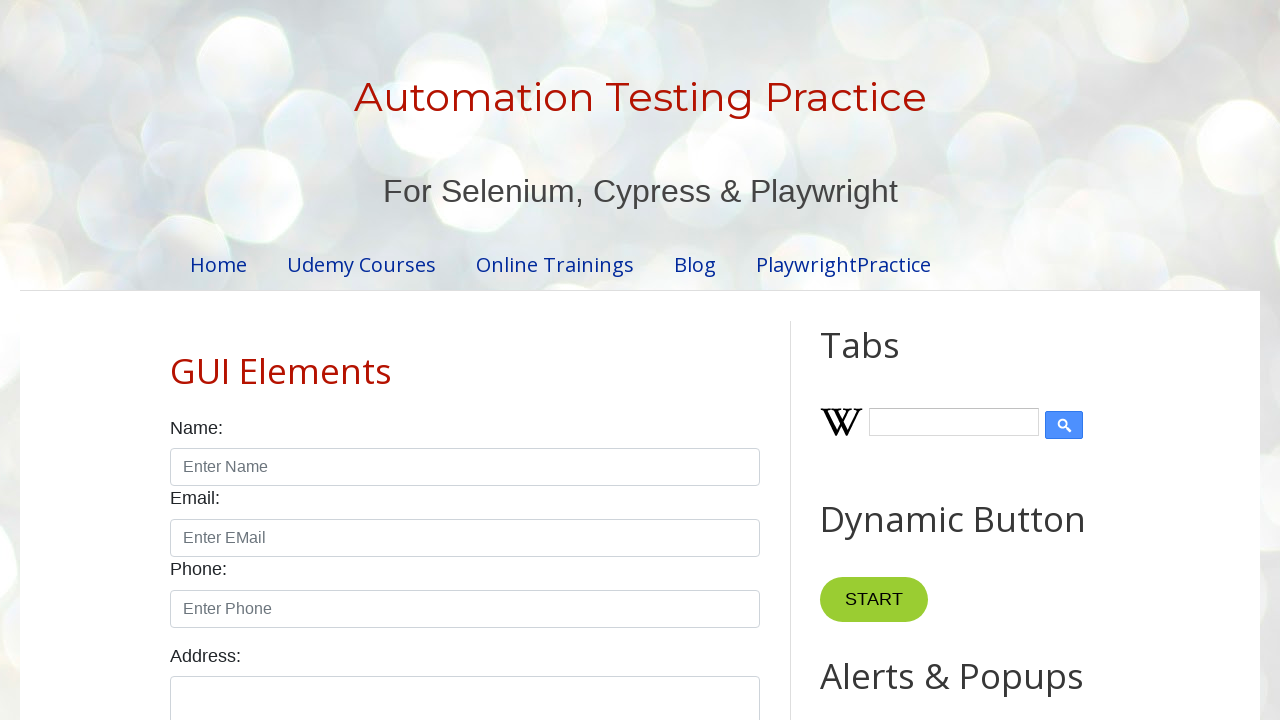

Retrieved text content from dropdown option: '
        United Kingdom
      '
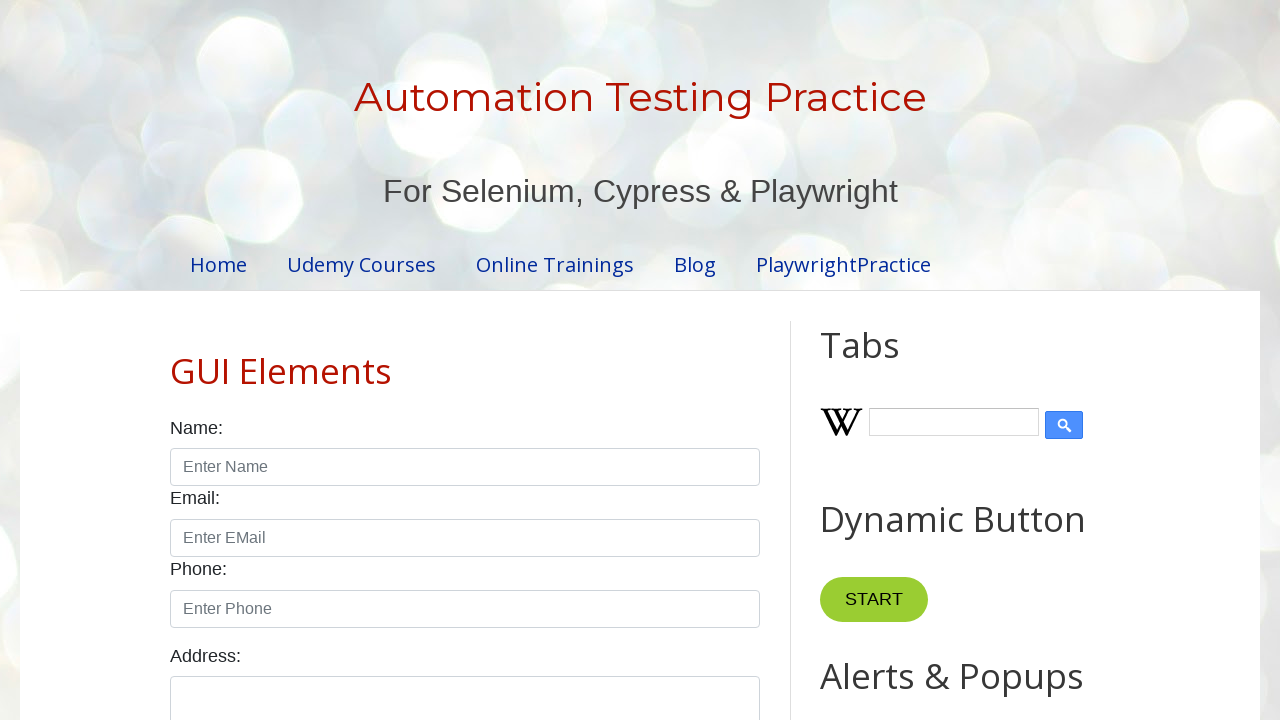

Retrieved text content from dropdown option: '
        Germany
      '
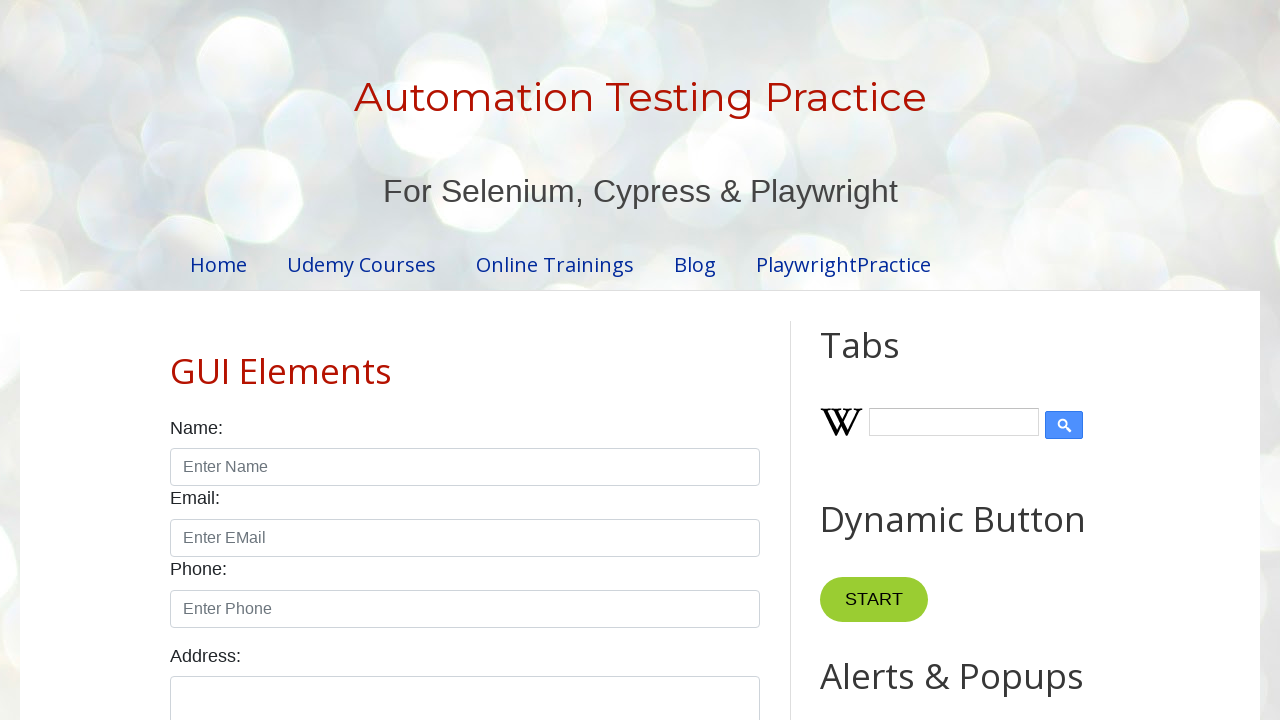

Retrieved text content from dropdown option: '
        France
      '
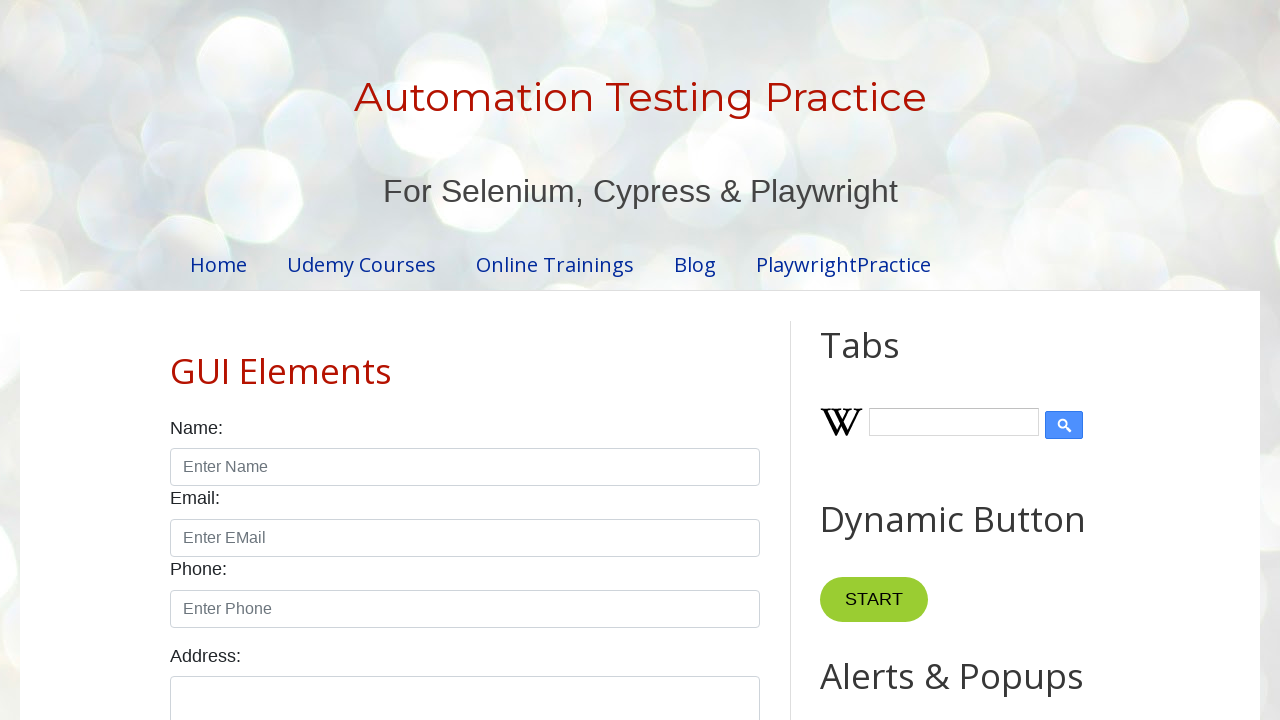

Retrieved text content from dropdown option: '
        Australia
      '
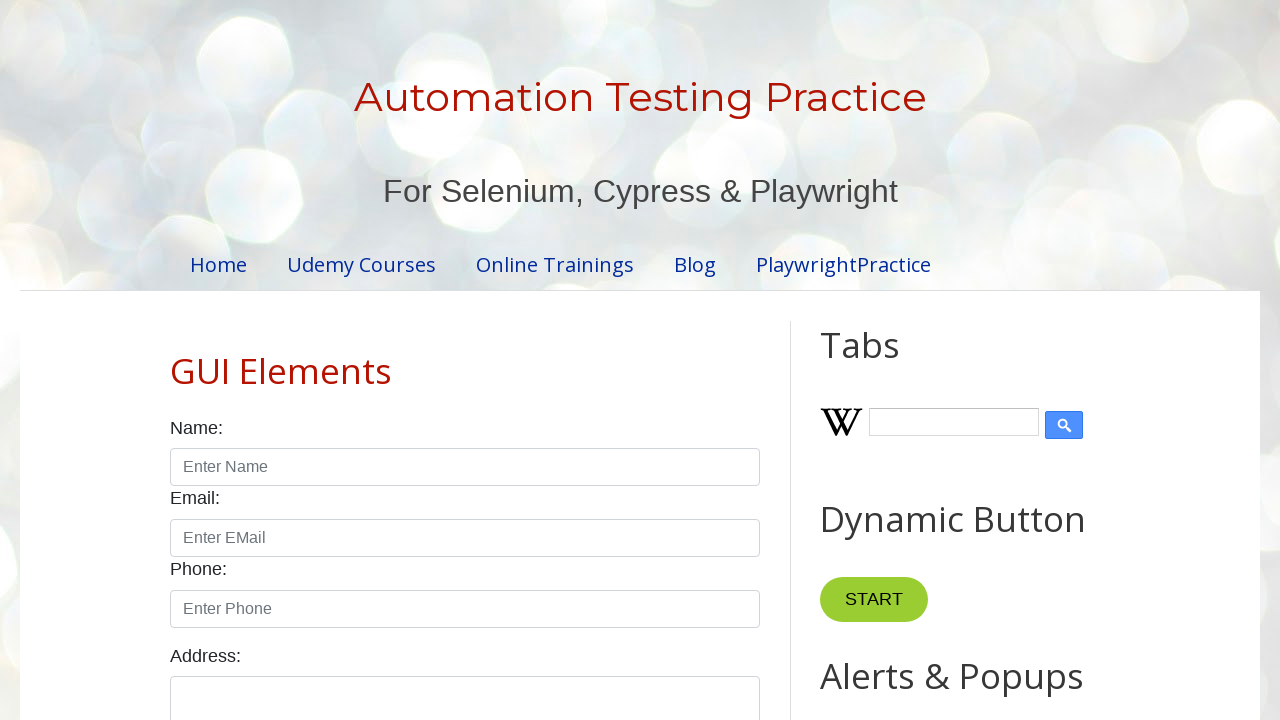

Retrieved text content from dropdown option: '
        Japan
      '
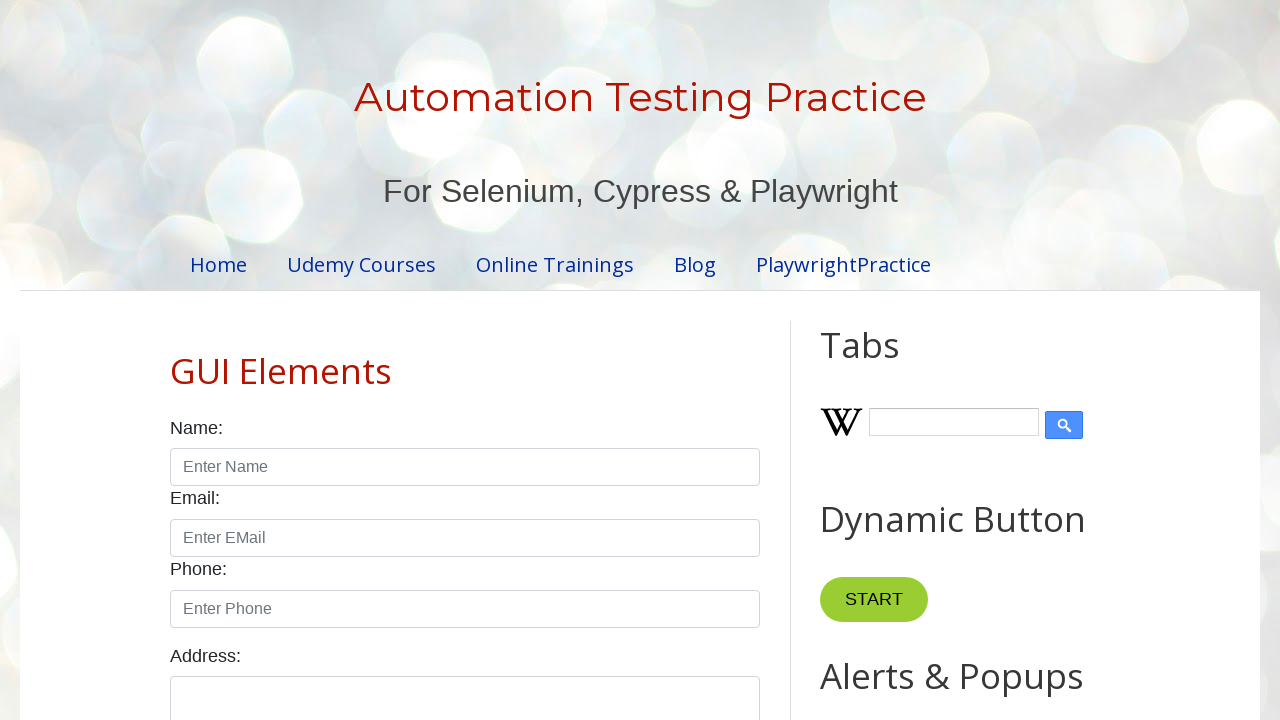

Retrieved text content from dropdown option: '
        China
      '
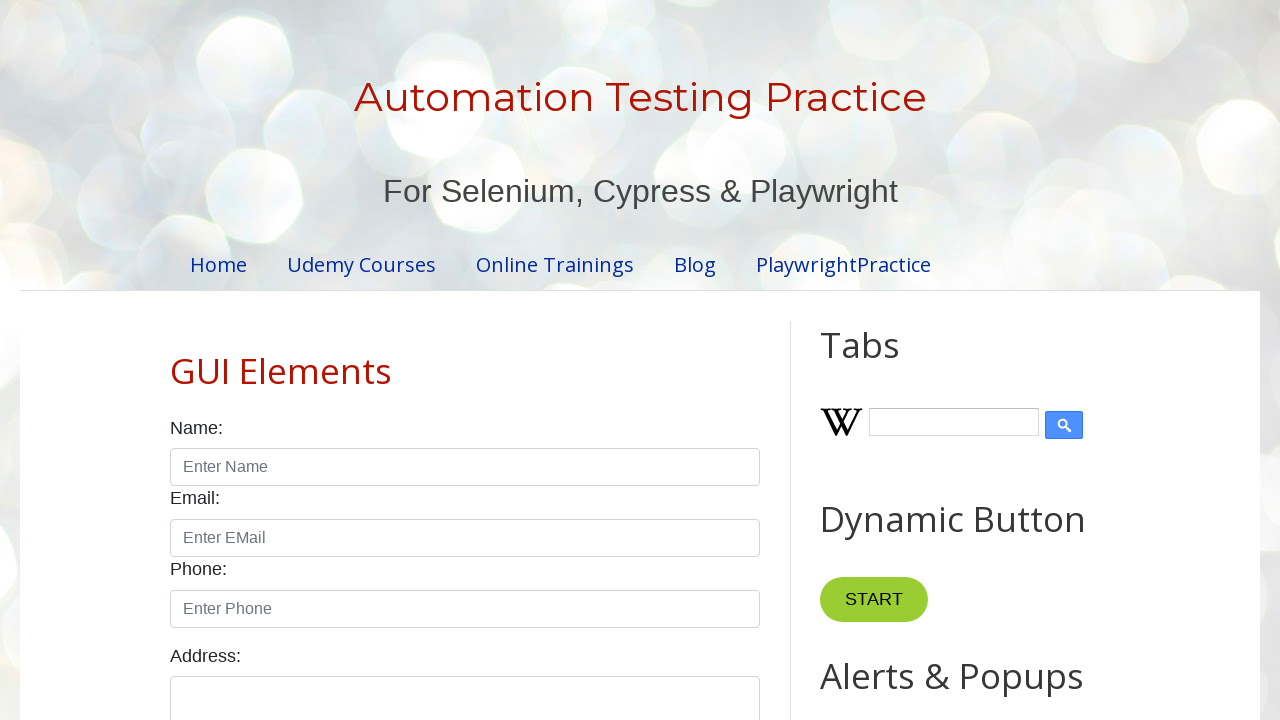

Retrieved text content from dropdown option: '
        Brazil
      '
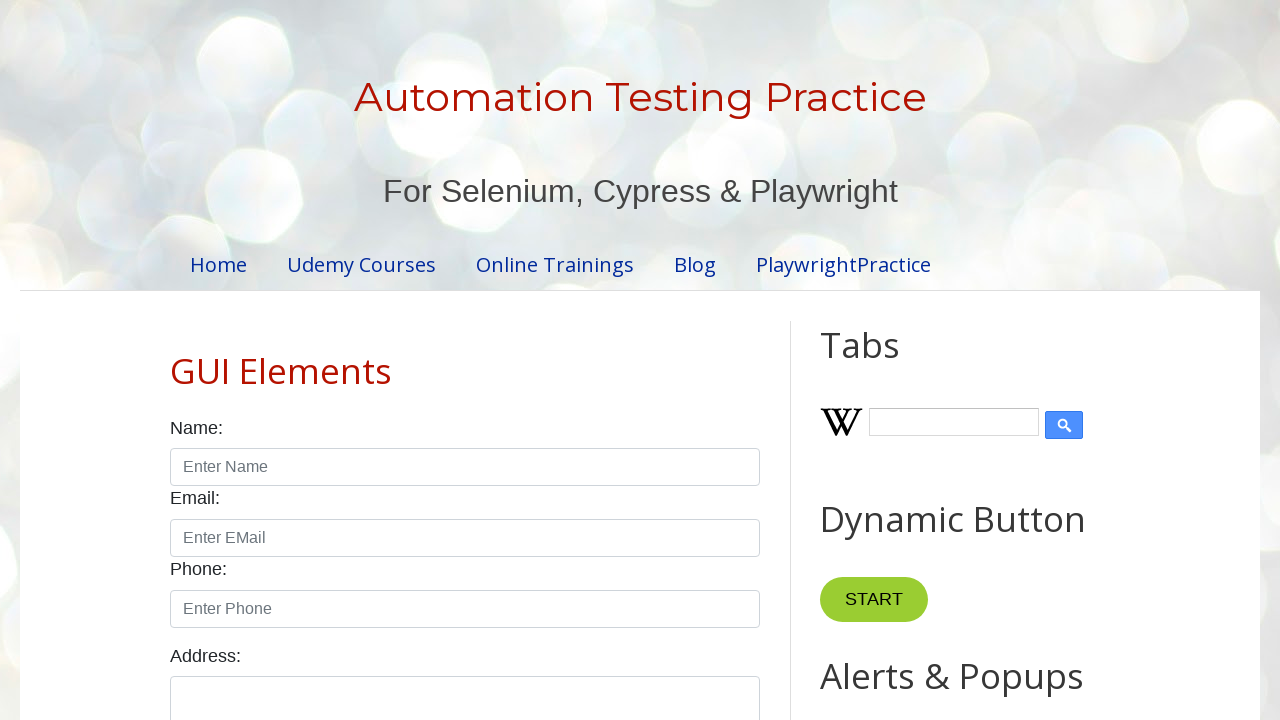

Retrieved text content from dropdown option: '
        India
      '
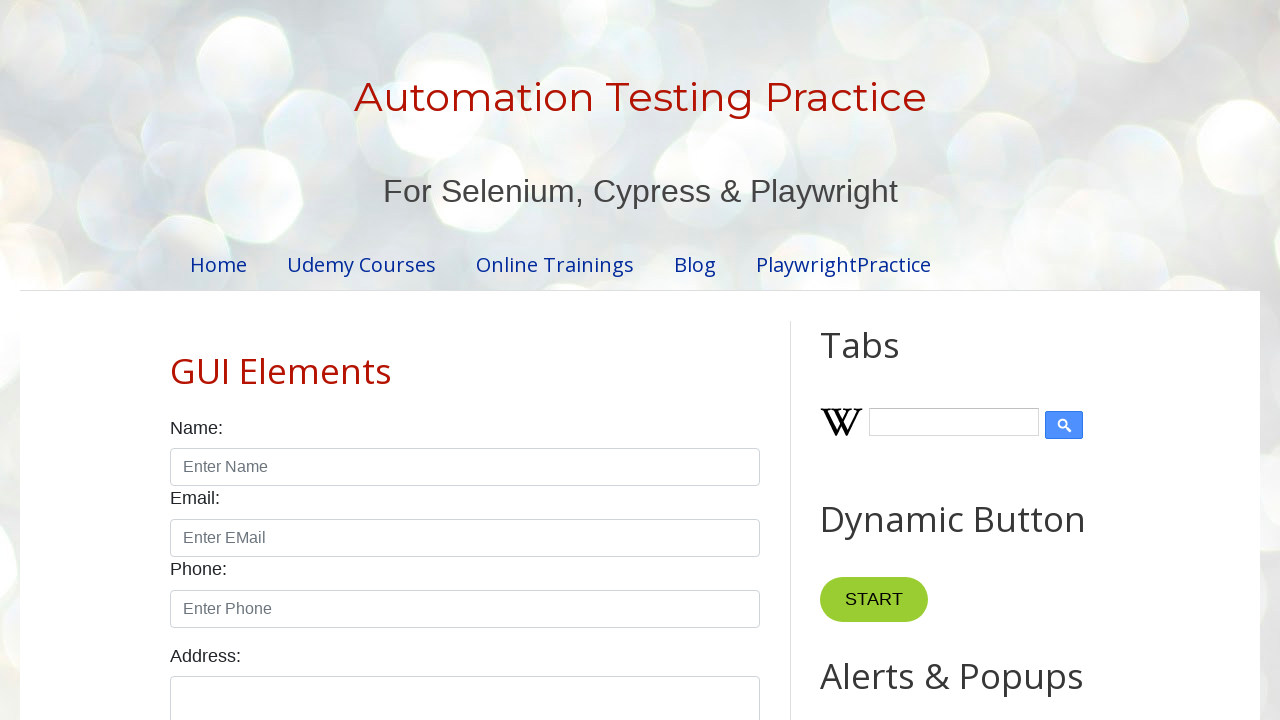

Found 'India' option with value 'india'
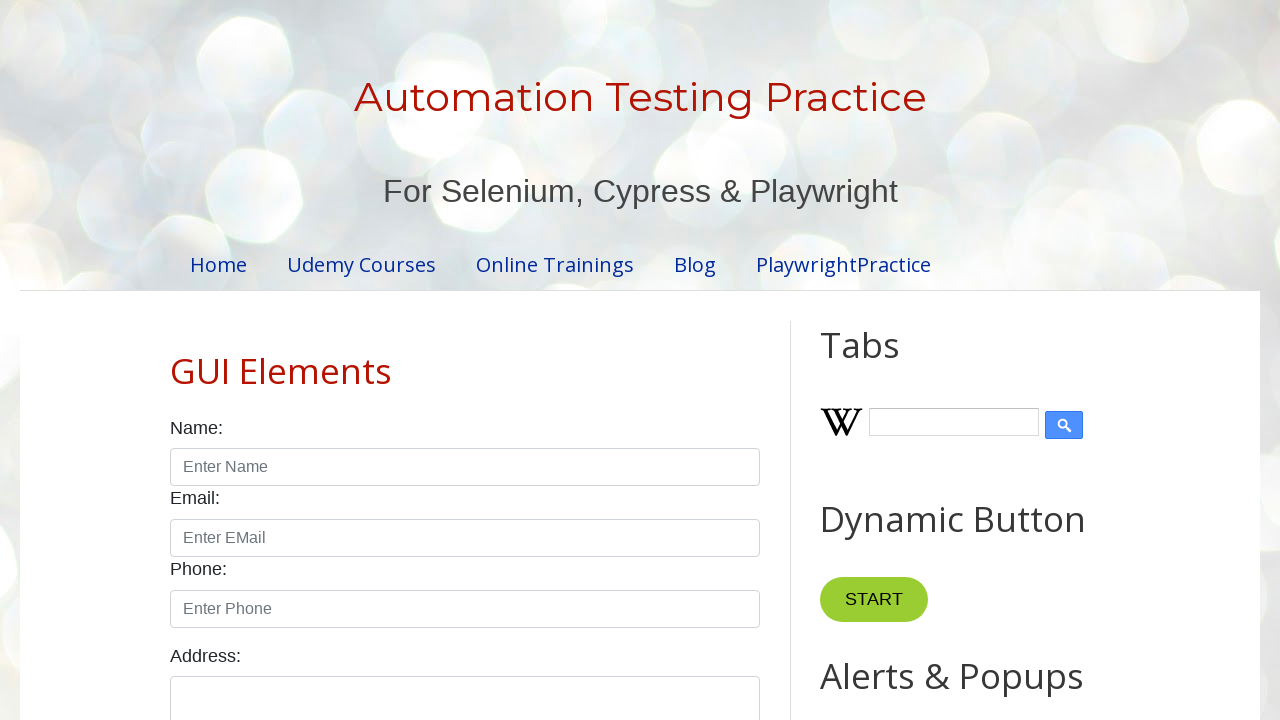

Selected 'India' from country dropdown on #country
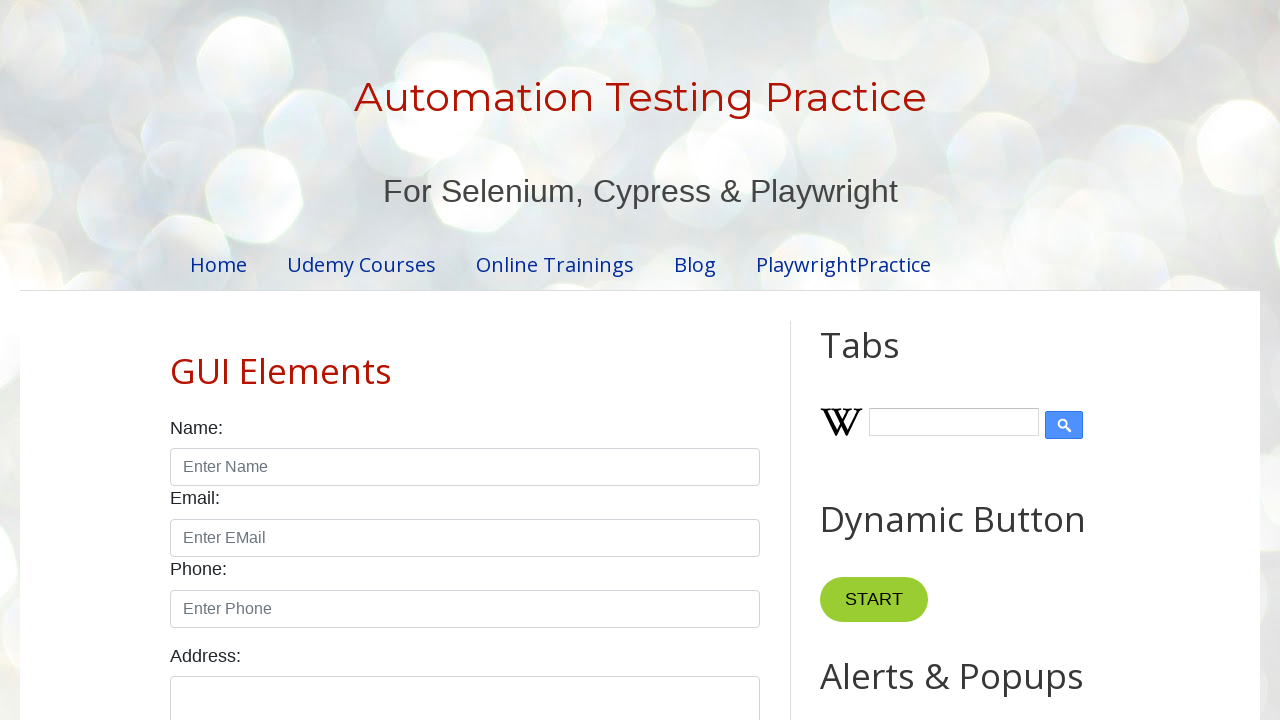

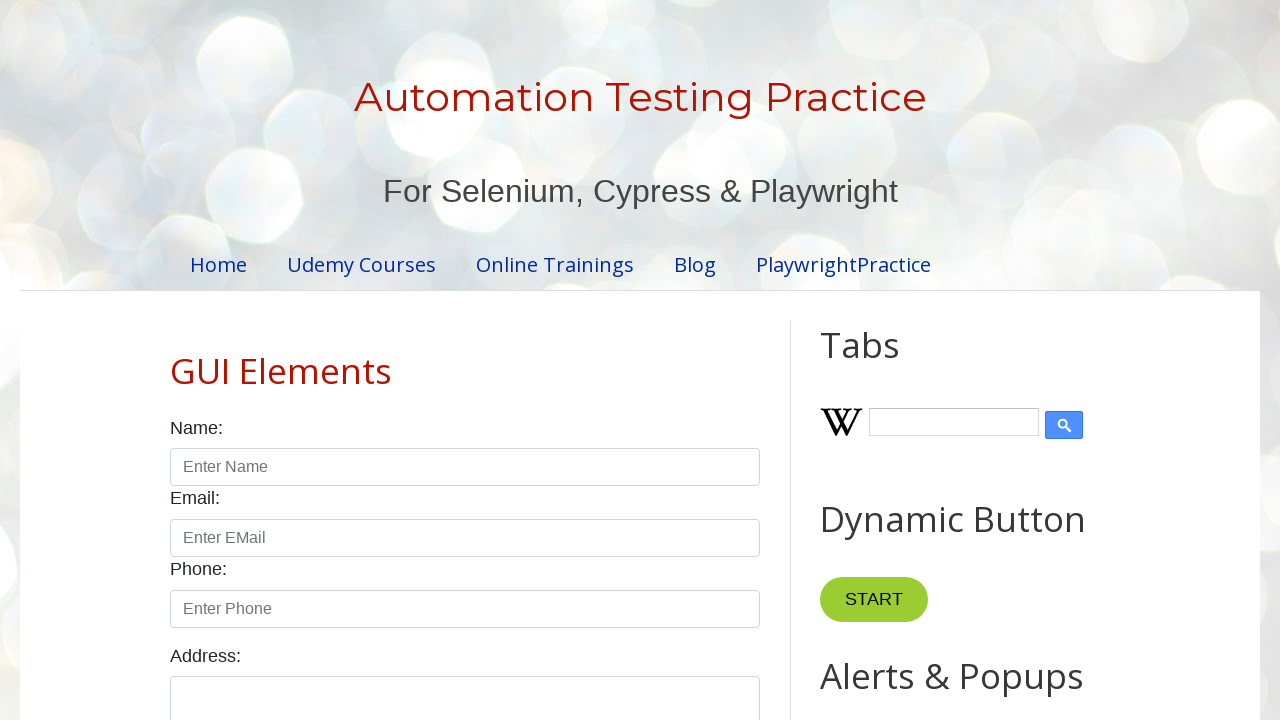